Navigates to a locator practice page and clicks the 'send-sms' button after waiting for it to be clickable.

Starting URL: https://tech-training-qacircle.github.io/locator-practice/src/locatorPractice.html

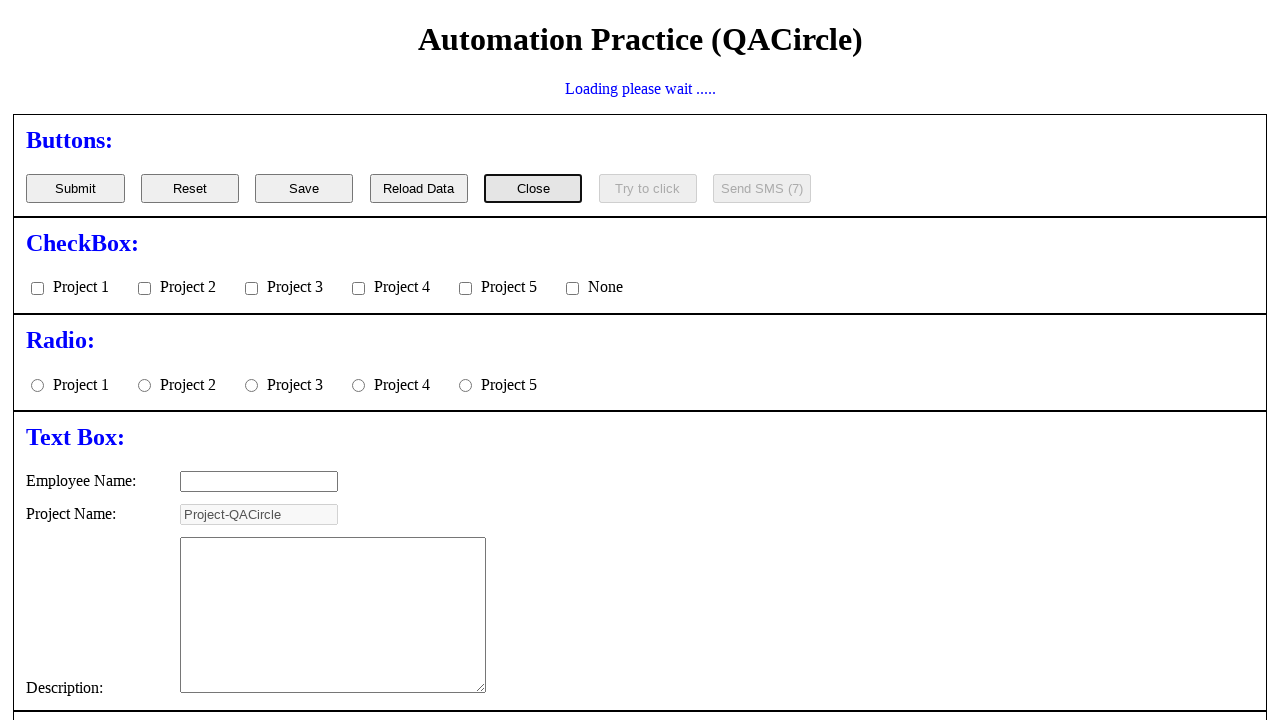

Navigated to locator practice page
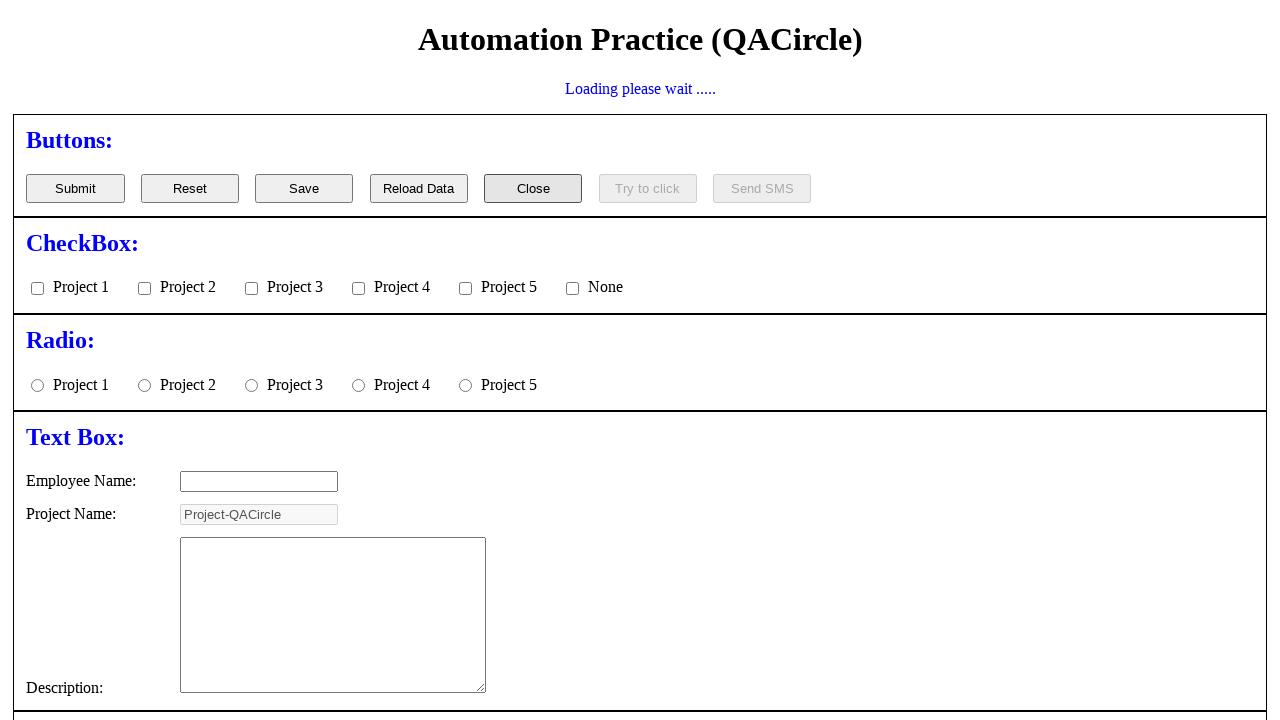

Waited for send-sms button to be visible
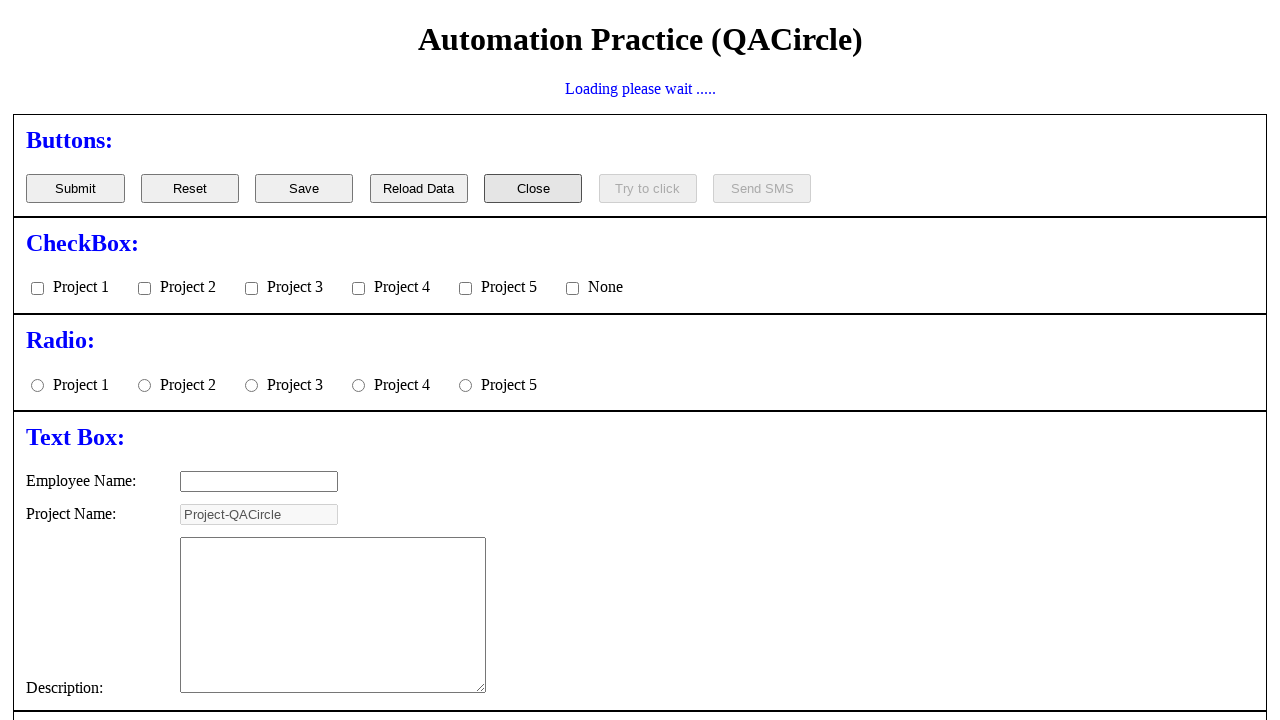

Clicked the send-sms button at (889, 155) on #send-sms
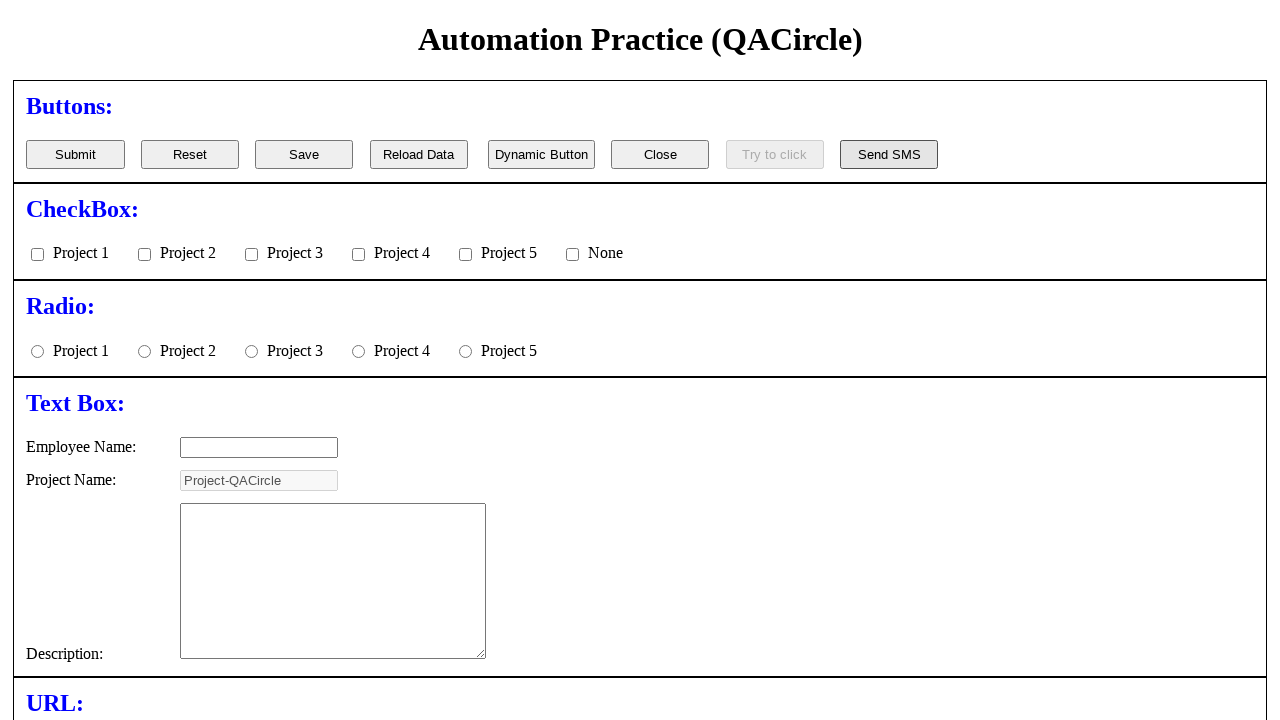

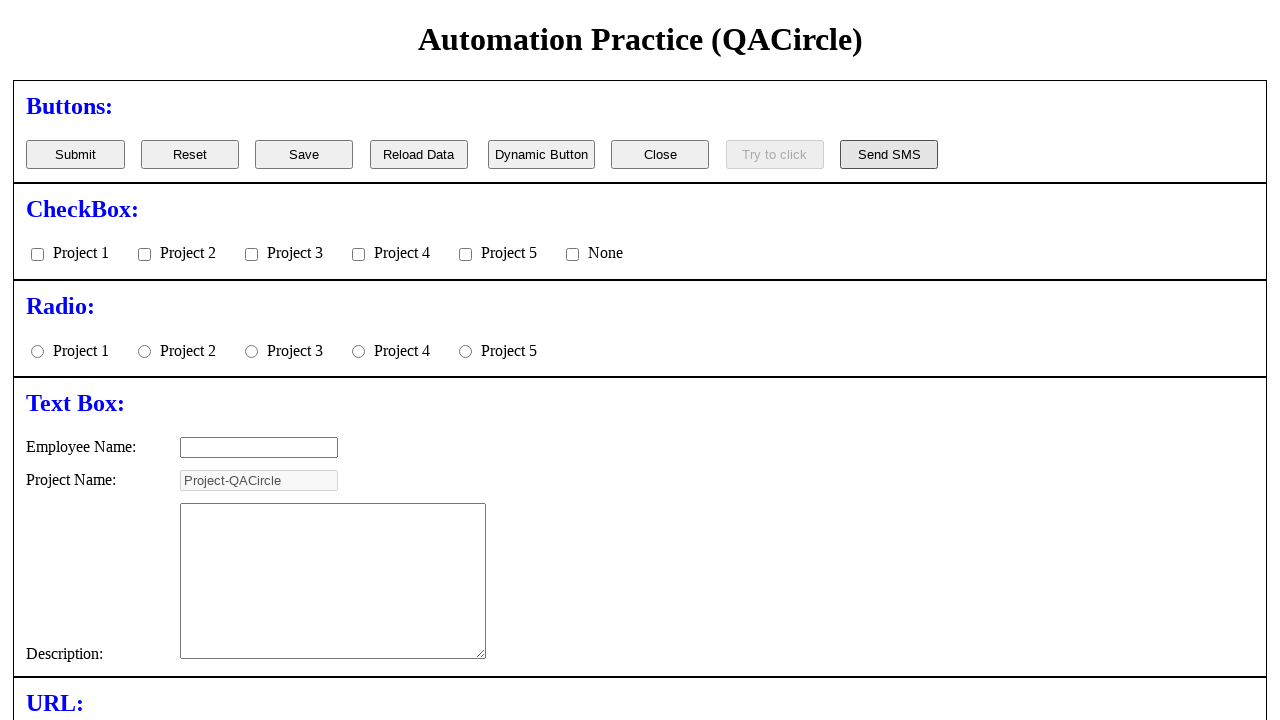